Tests a math problem solver that reads two numbers from the page, calculates their sum, and selects the answer from a dropdown menu

Starting URL: http://suninjuly.github.io/selects1.html

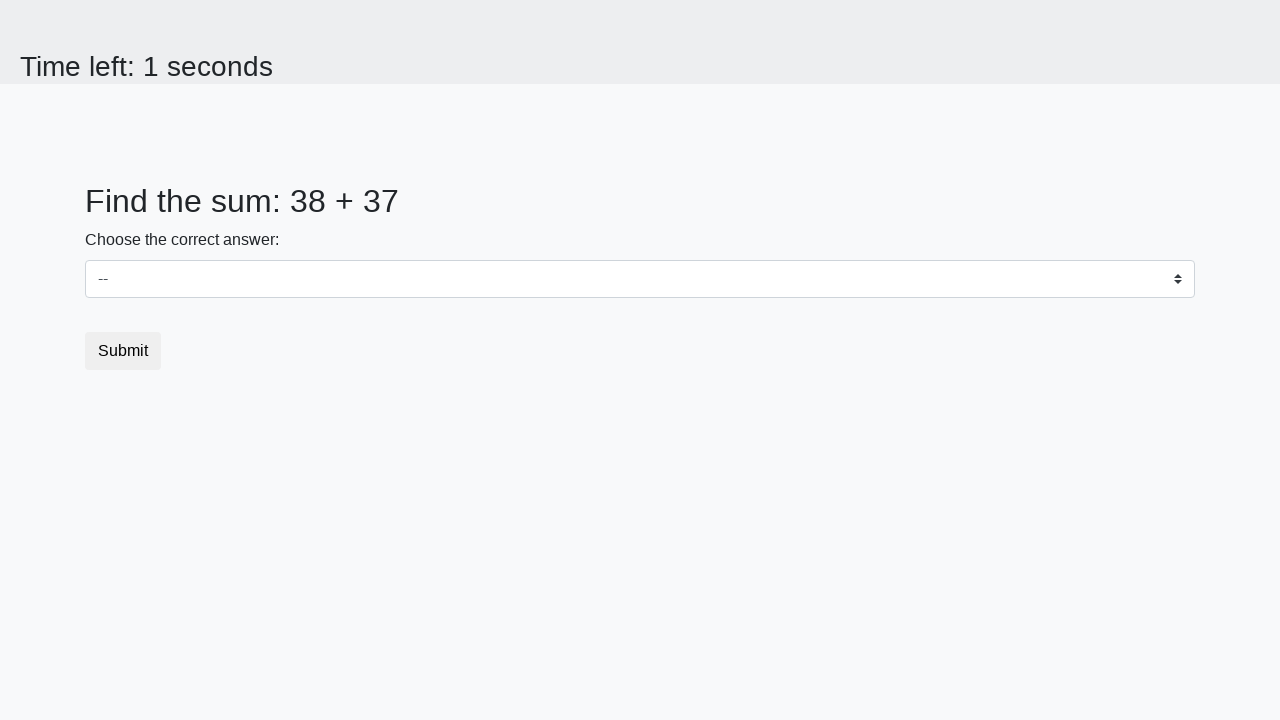

Retrieved first number from page
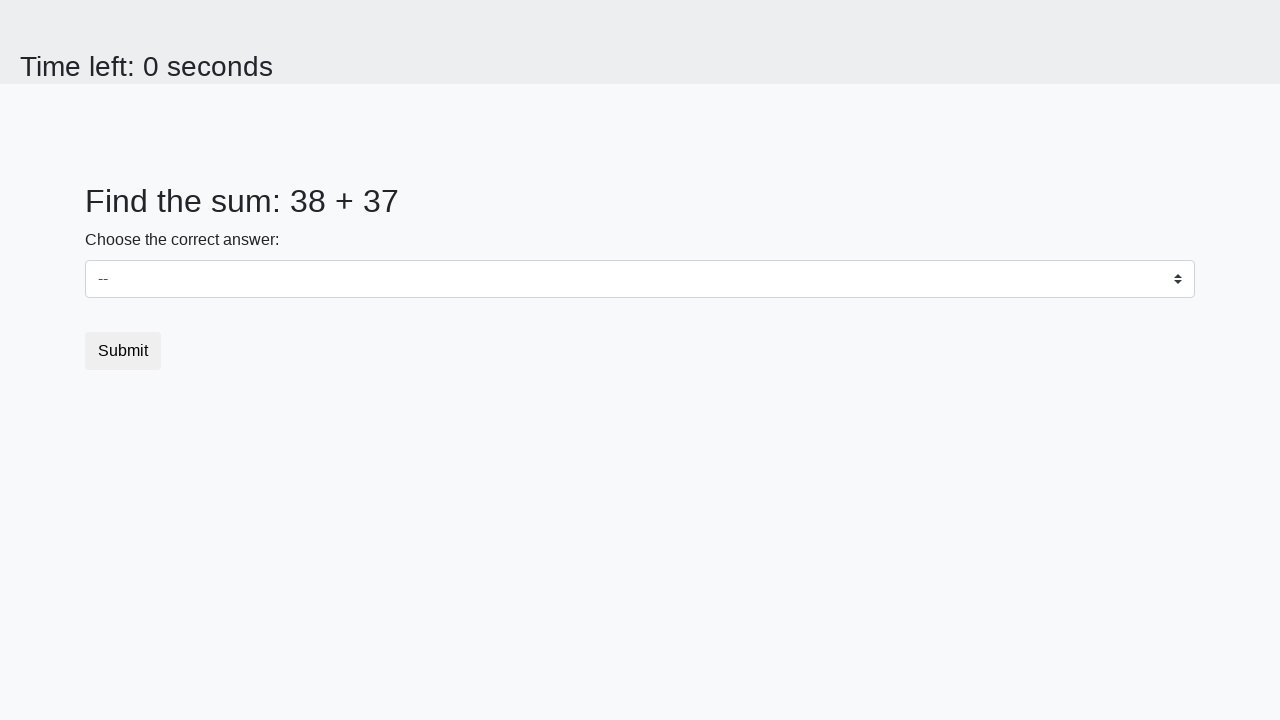

Retrieved second number from page
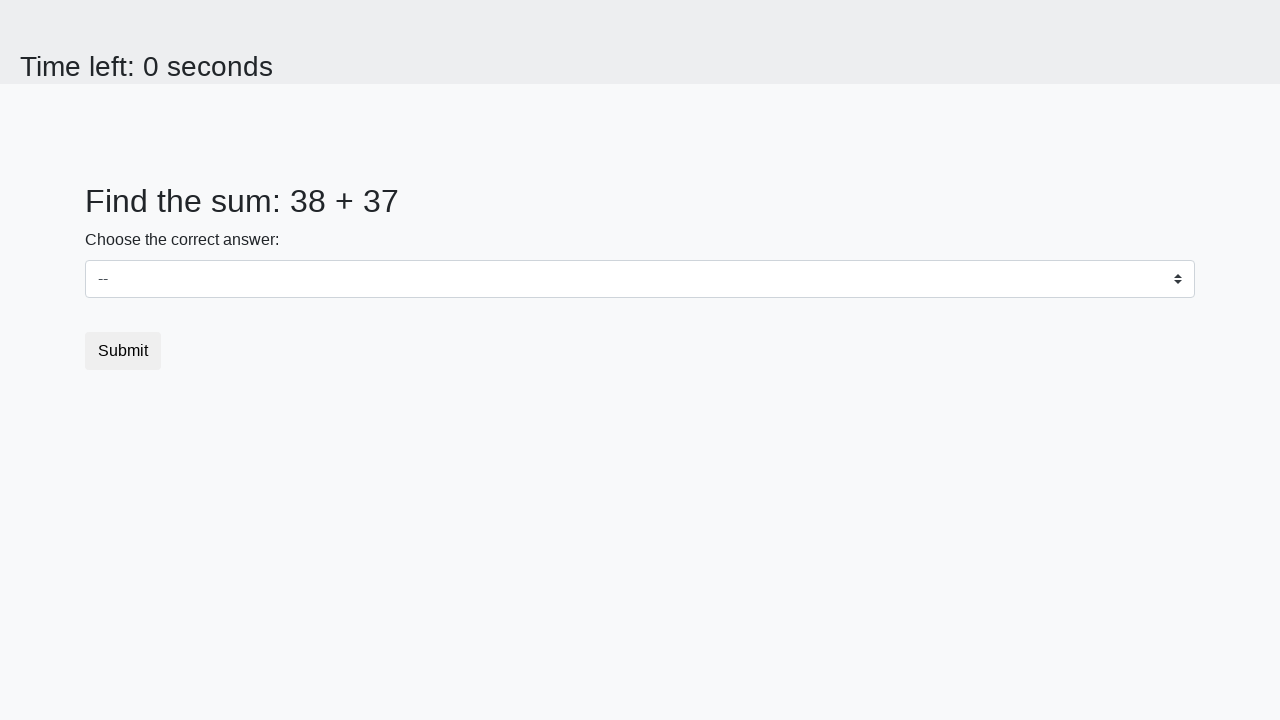

Calculated sum: 38 + 37 = 75
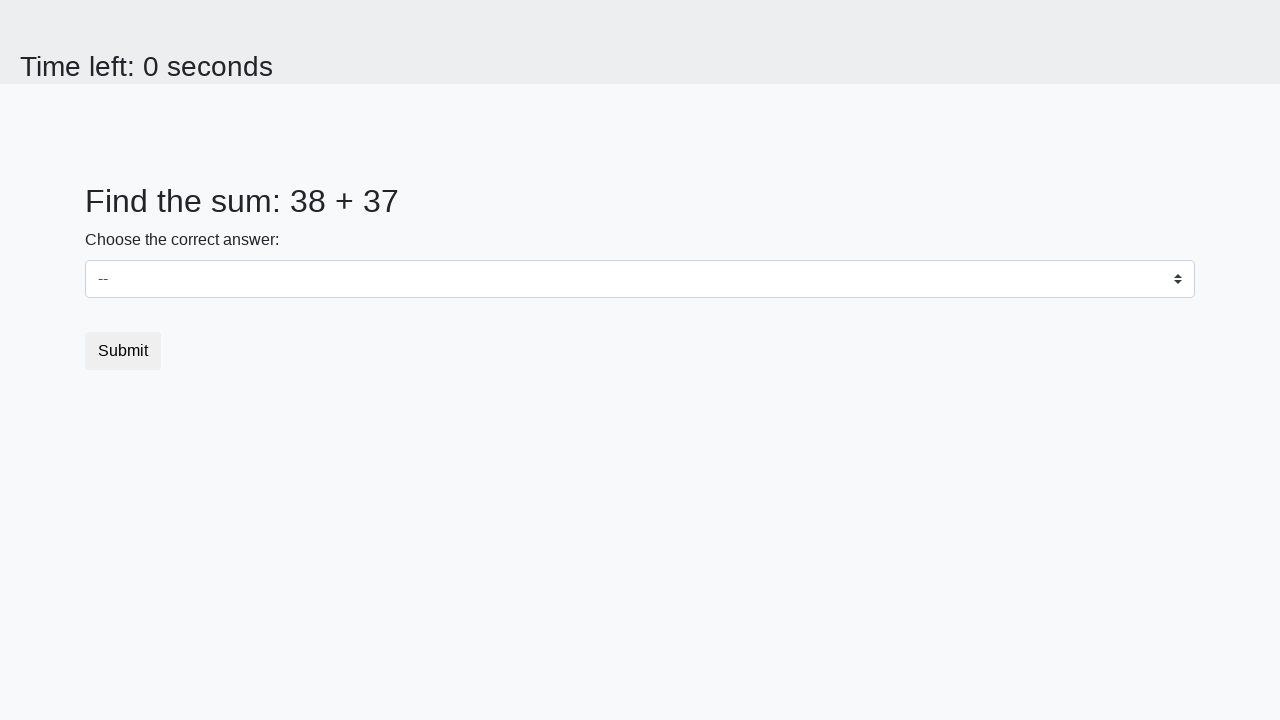

Selected answer '75' from dropdown menu on select
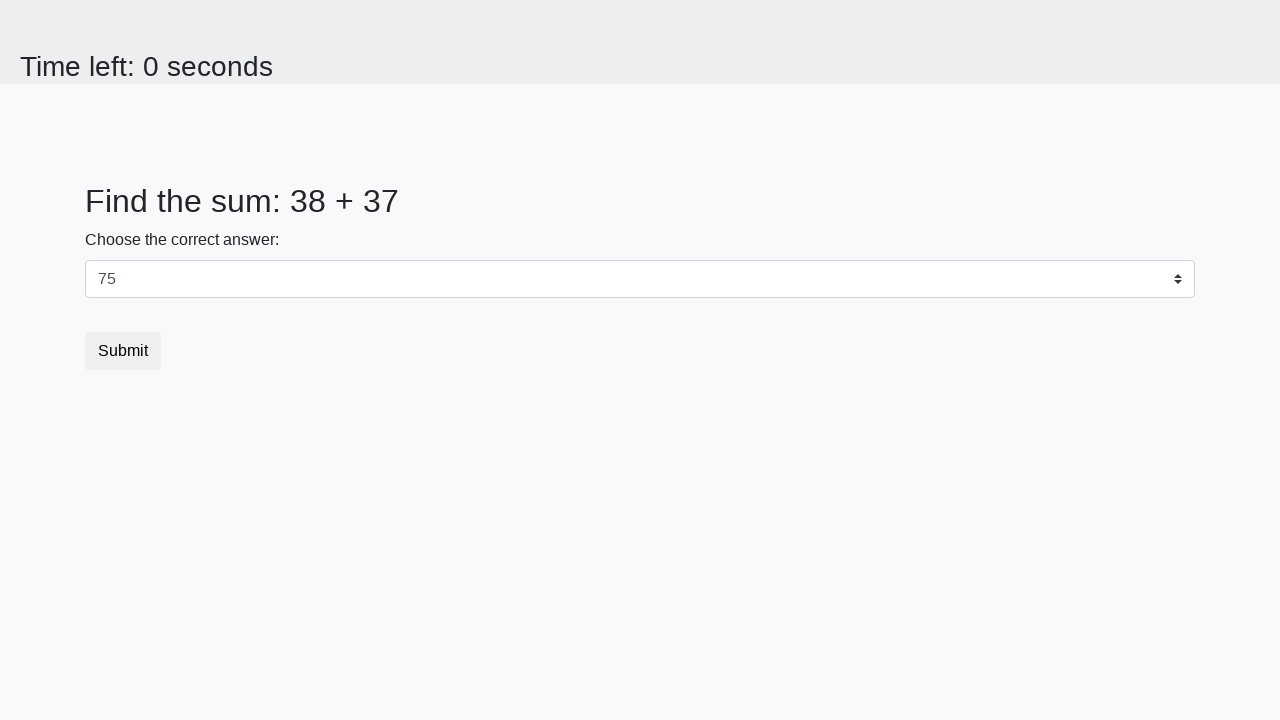

Clicked submit button at (123, 351) on button.btn
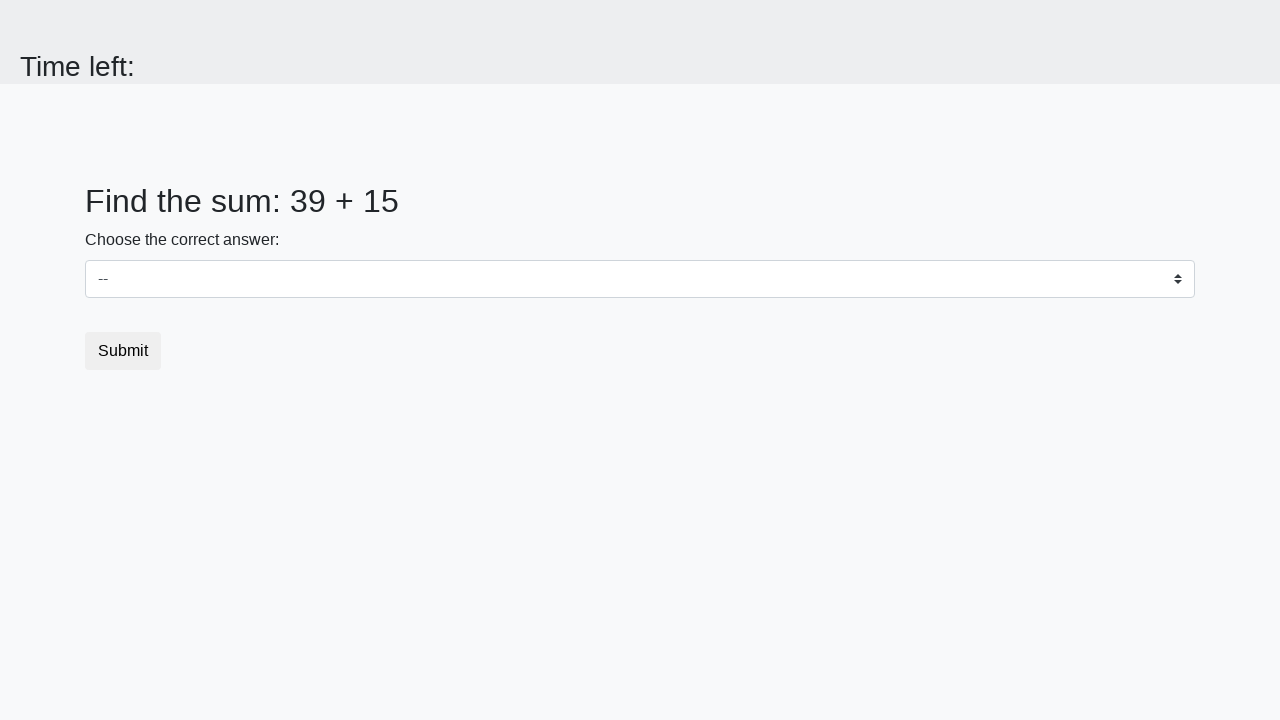

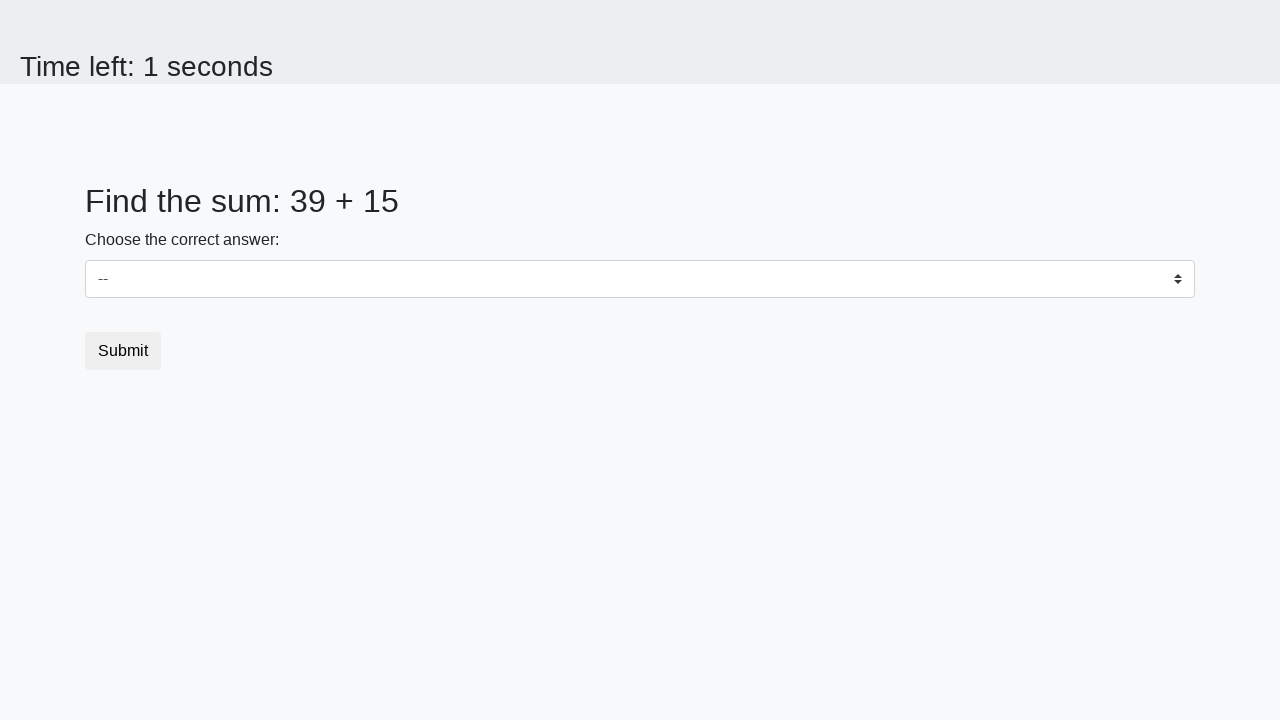